Tests dynamic loading page by clicking start button and waiting for completion text to appear

Starting URL: https://automationfc.github.io/dynamic-loading/

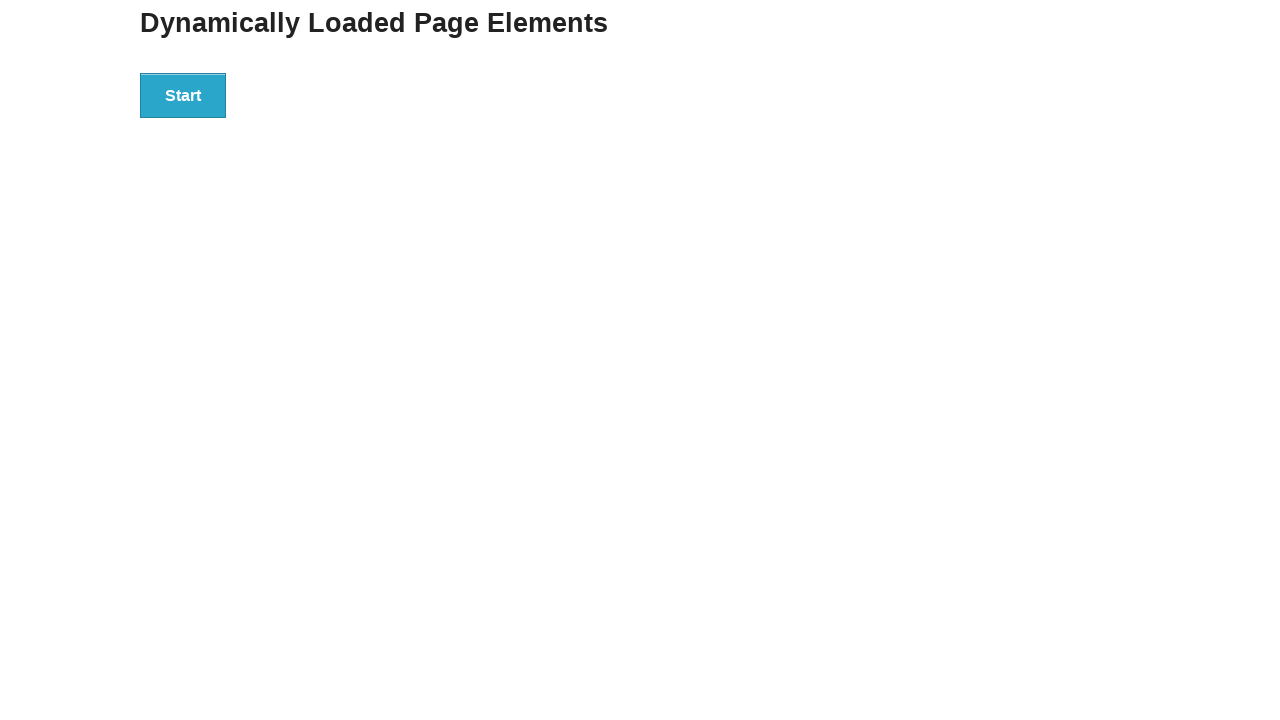

Navigated to dynamic loading page
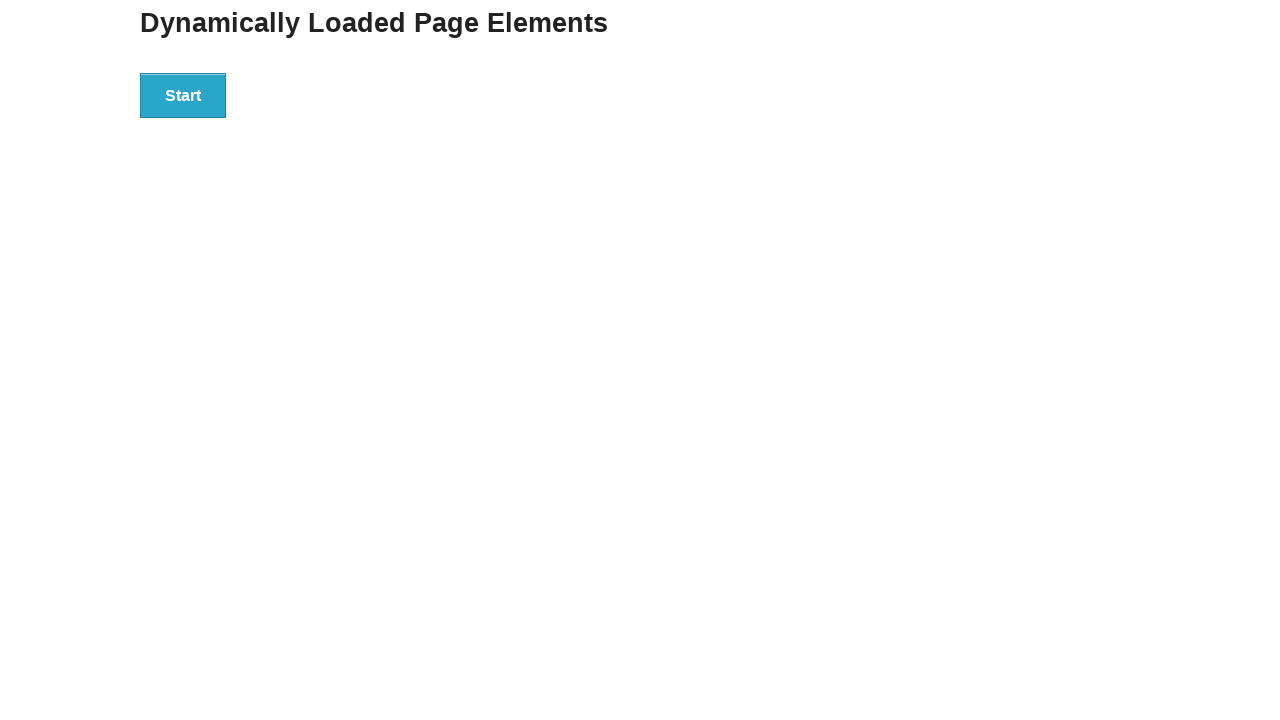

Clicked the Start button to initiate dynamic loading at (183, 95) on xpath=//button[text()='Start']
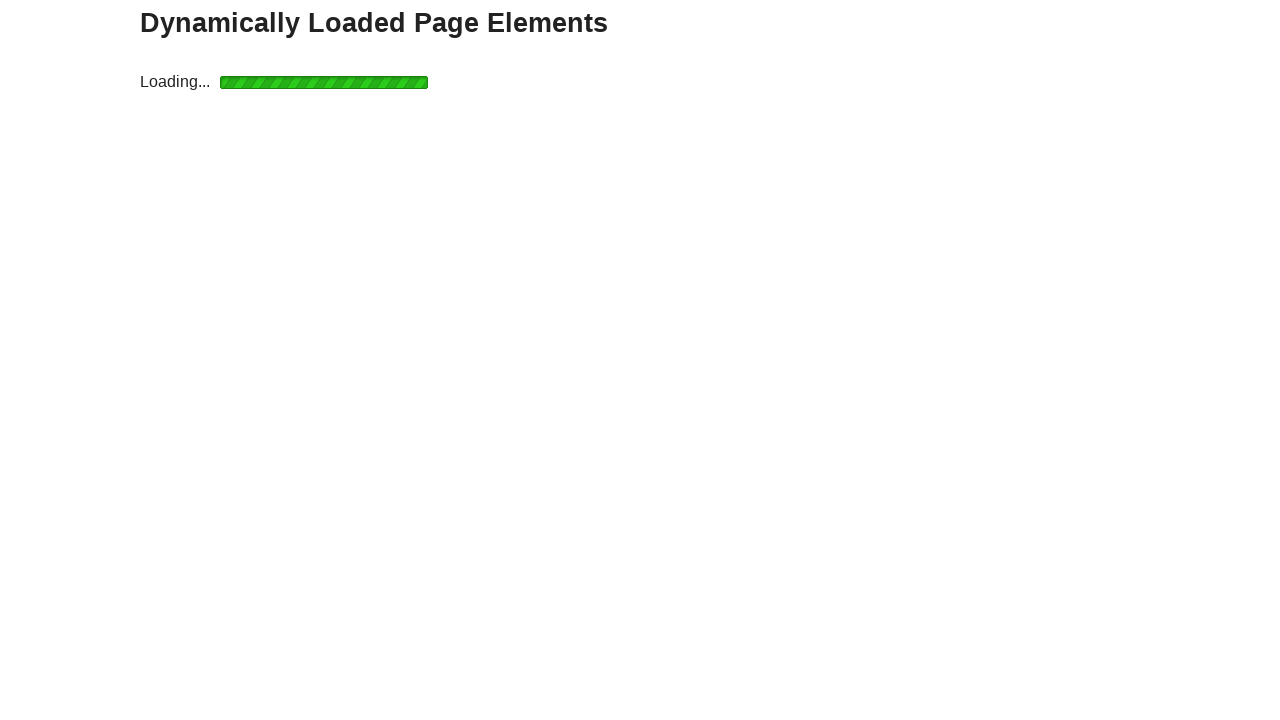

Finish div became visible after loading completed
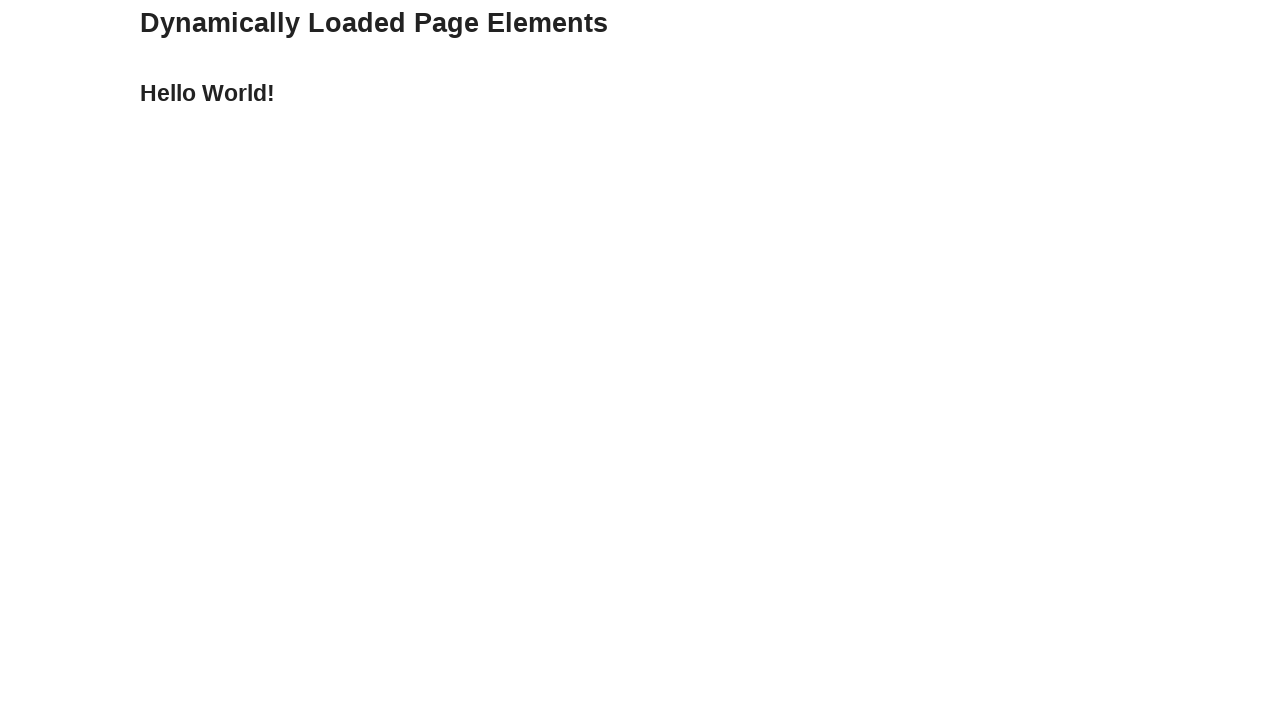

Verified completion heading text is displayed
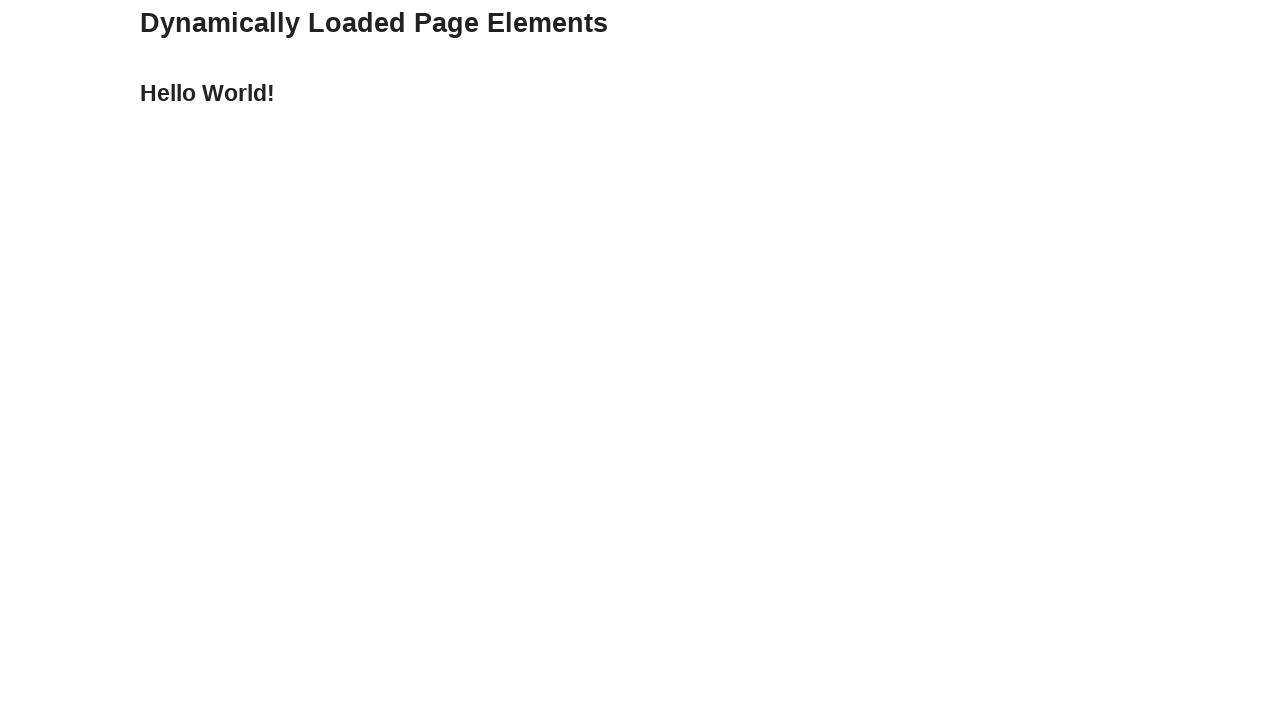

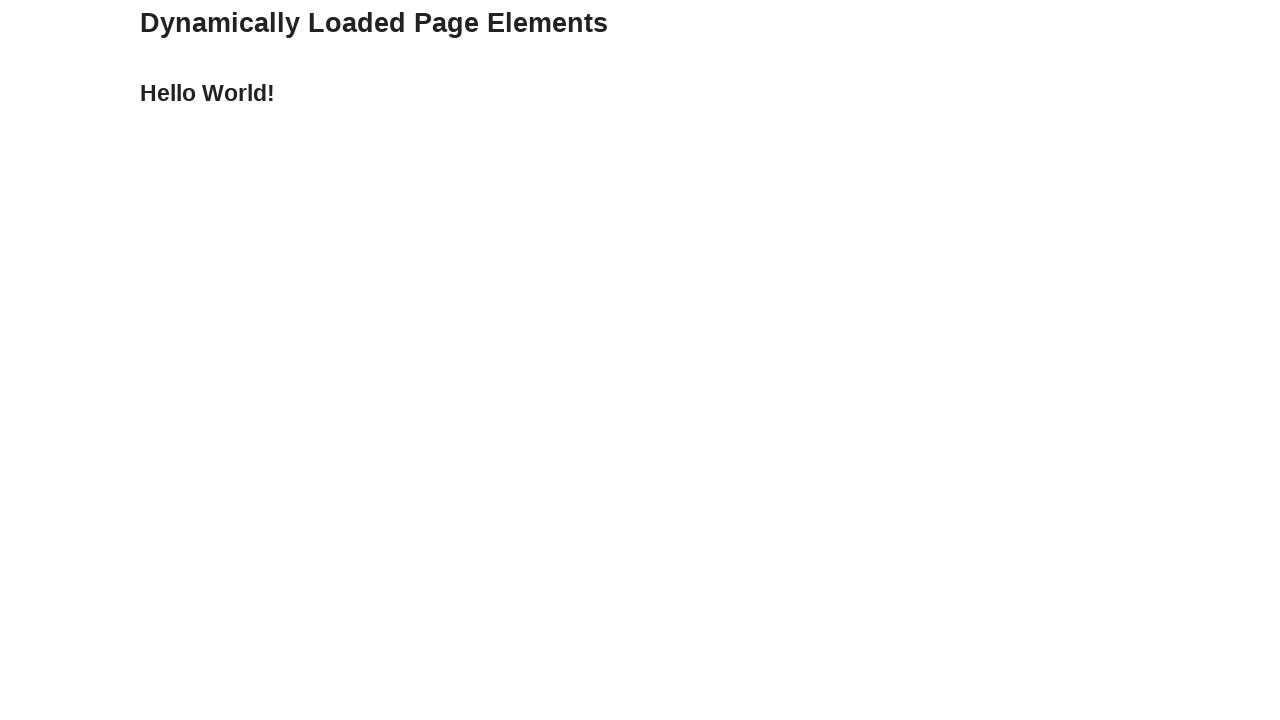